Tests the CT Strat button functionality on a Counter-Strike strategy roulette website by clicking the button and verifying that a strategy title and description are displayed

Starting URL: https://strat-roulette.github.io

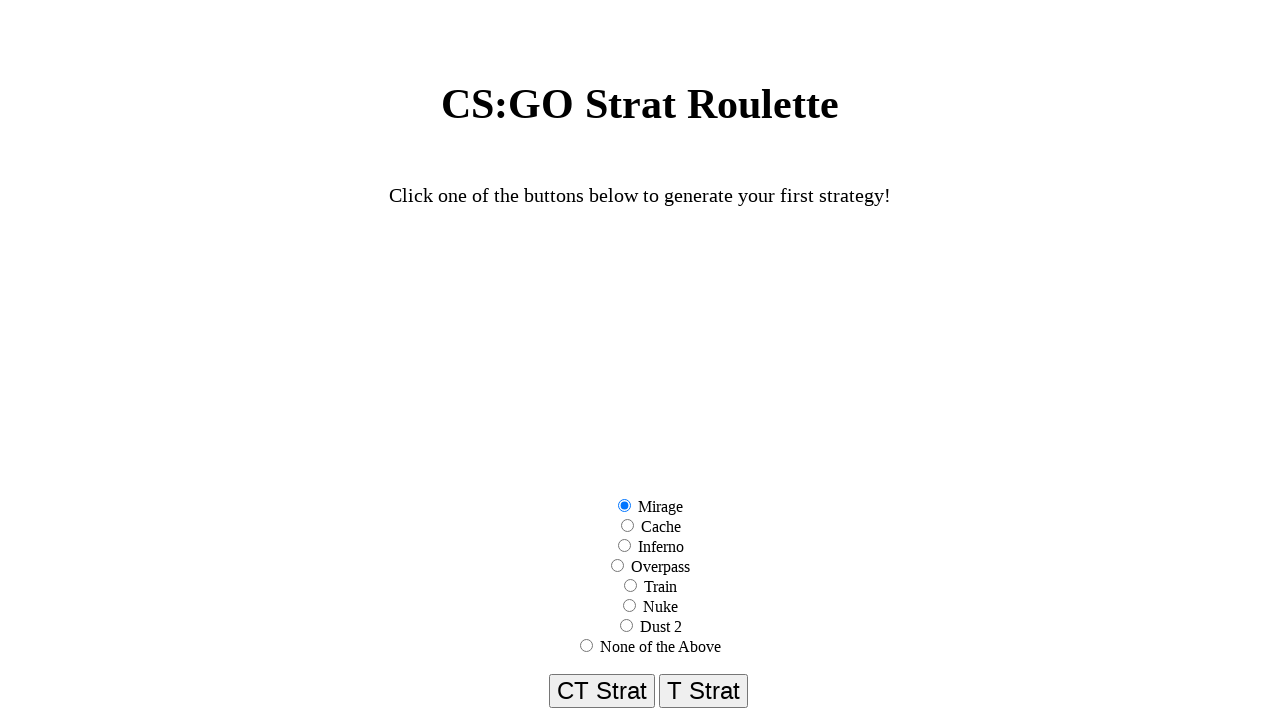

Clicked the CT Strat button at (602, 691) on xpath=//button[text()='CT Strat']
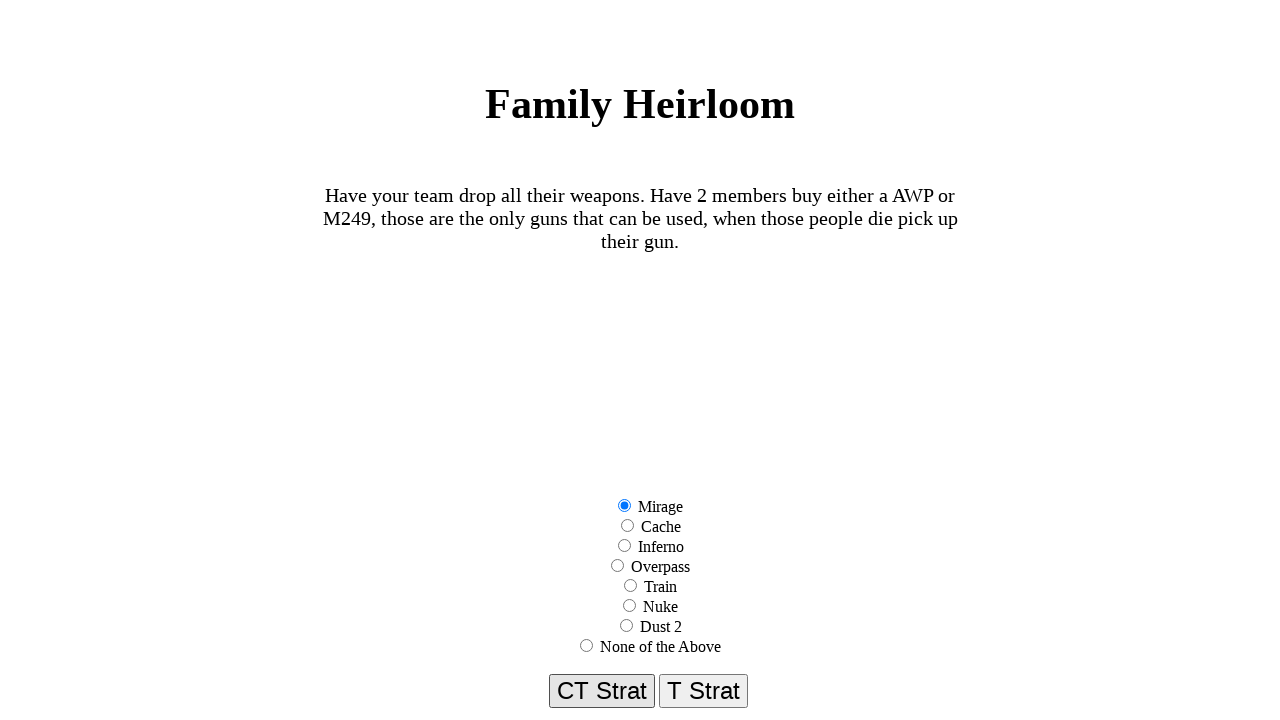

Strategy title element loaded and is visible
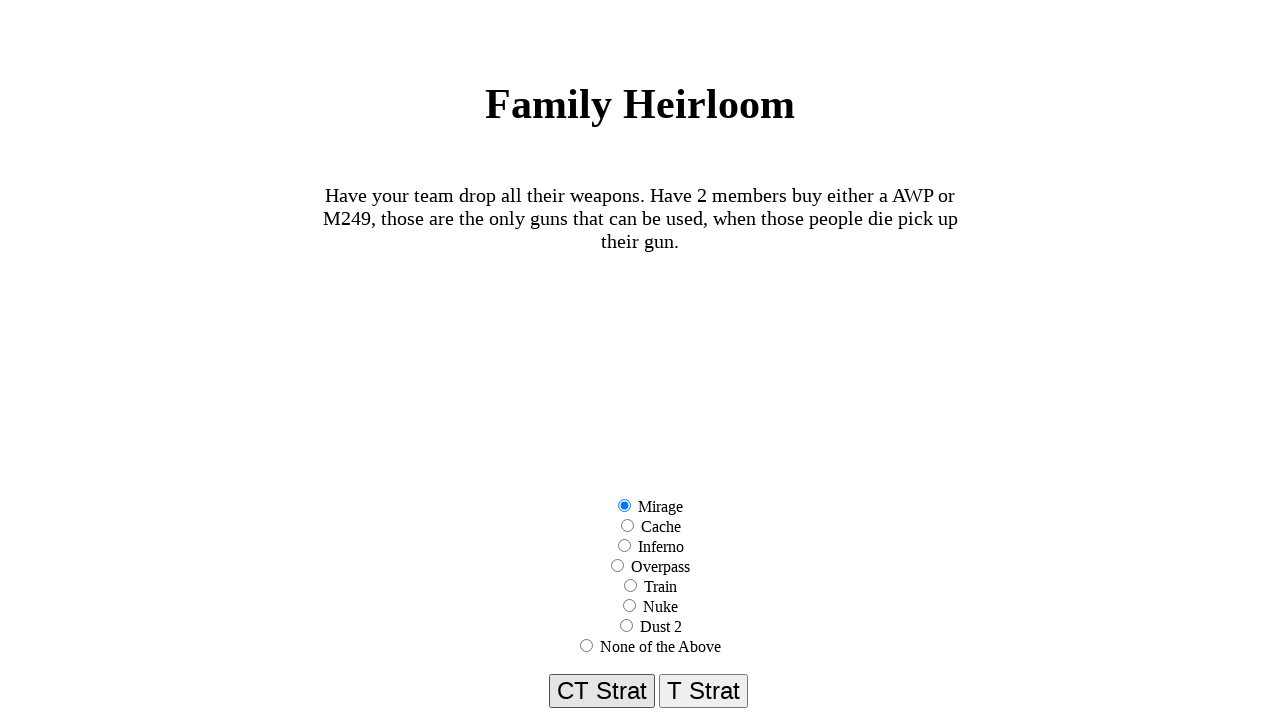

Strategy description element loaded and is visible
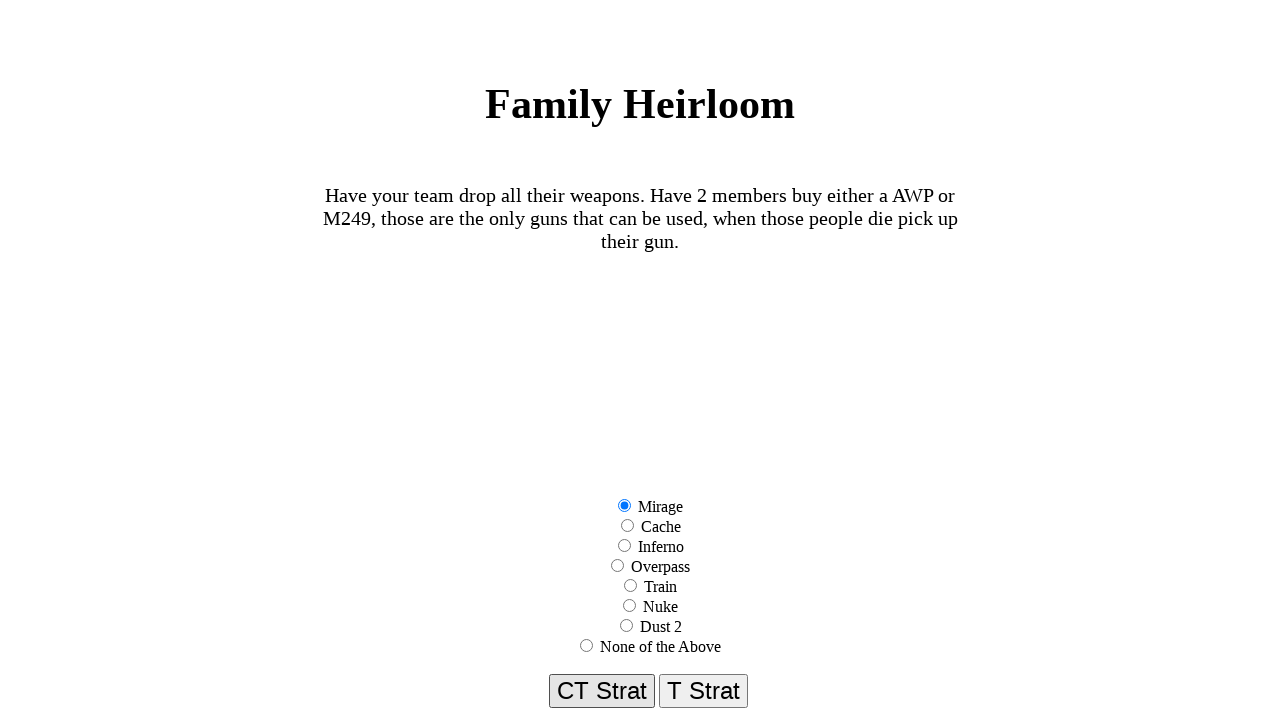

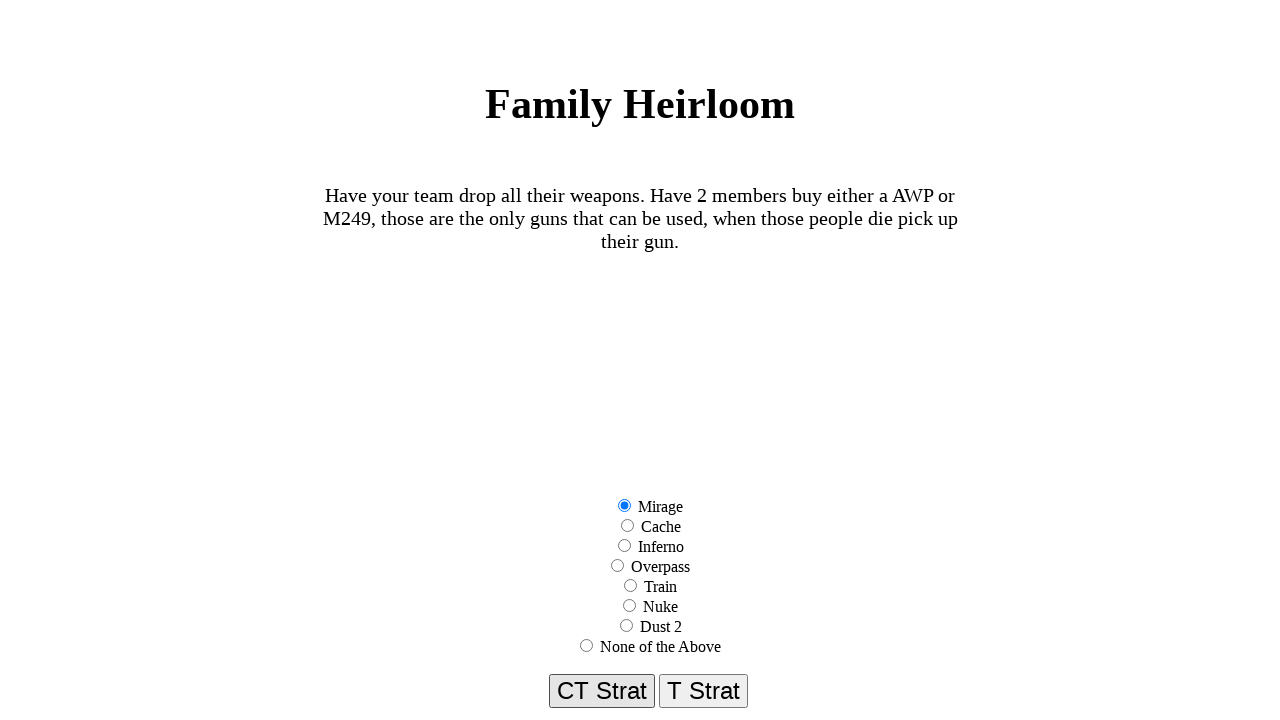